Navigates to OrangeHRM demo site and verifies that the page title matches the expected value "OrangeHRM"

Starting URL: https://opensource-demo.orangehrmlive.com/

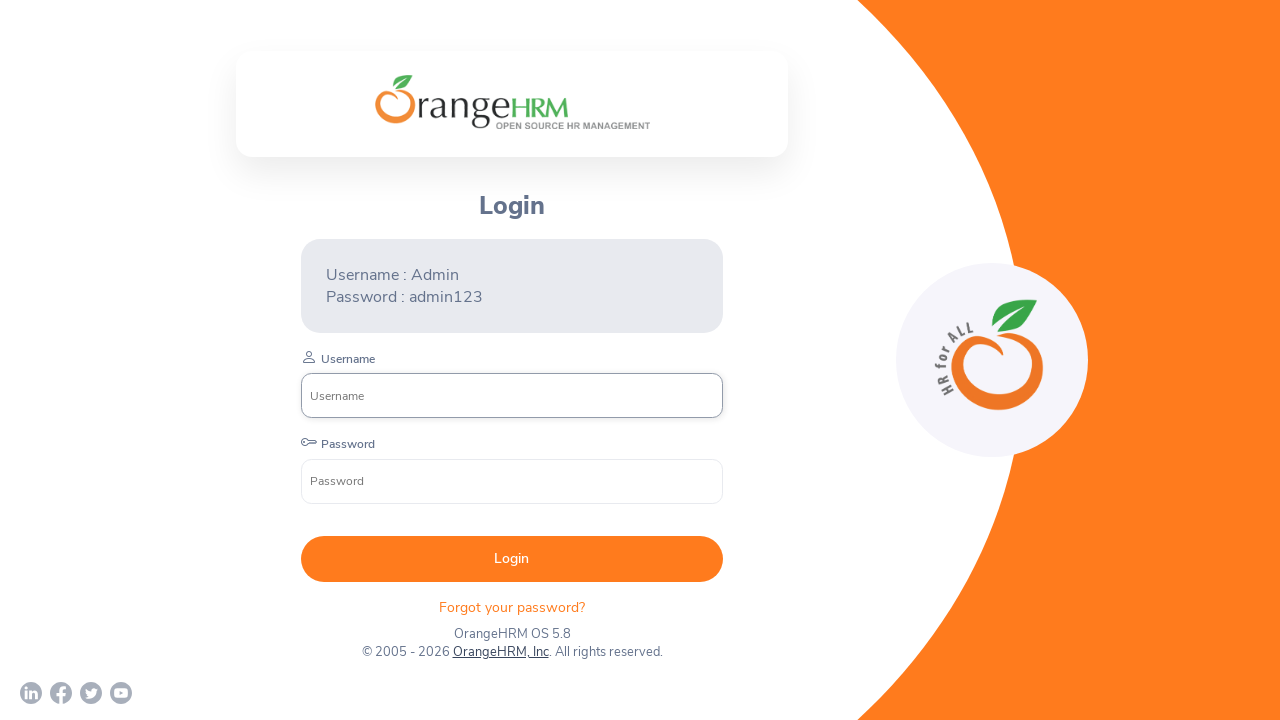

Waited for page DOM content to load
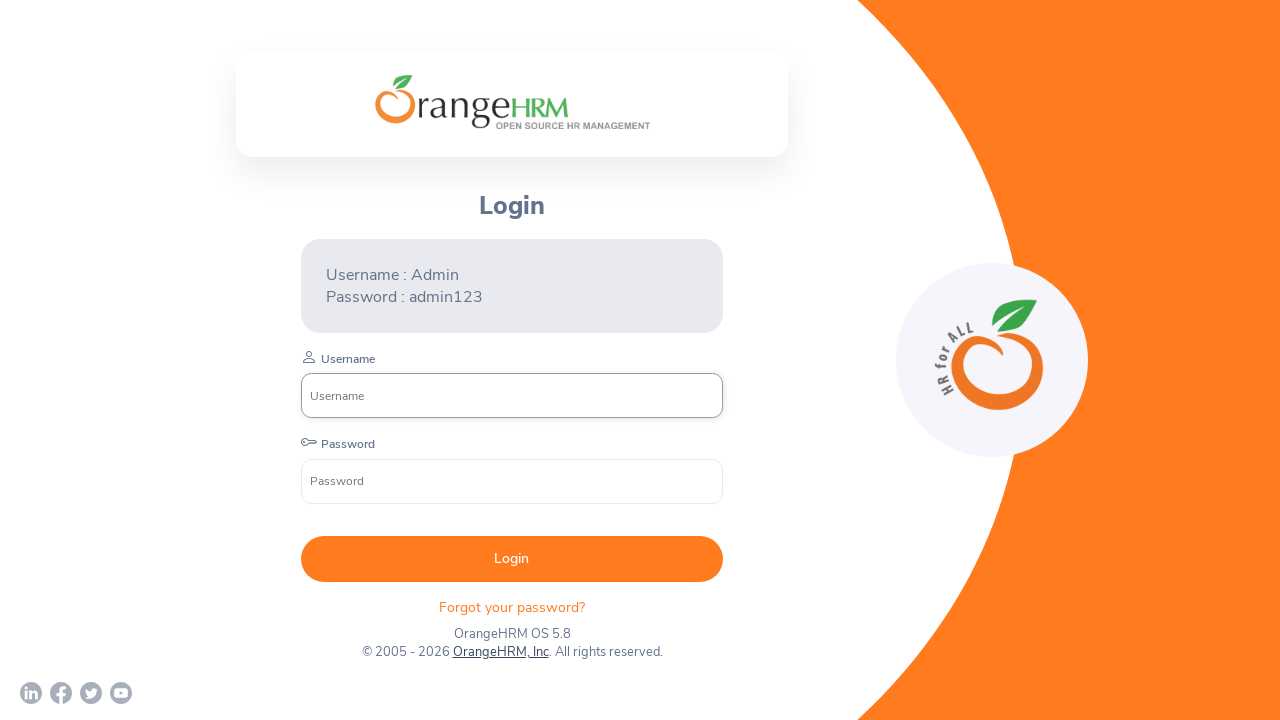

Retrieved page title
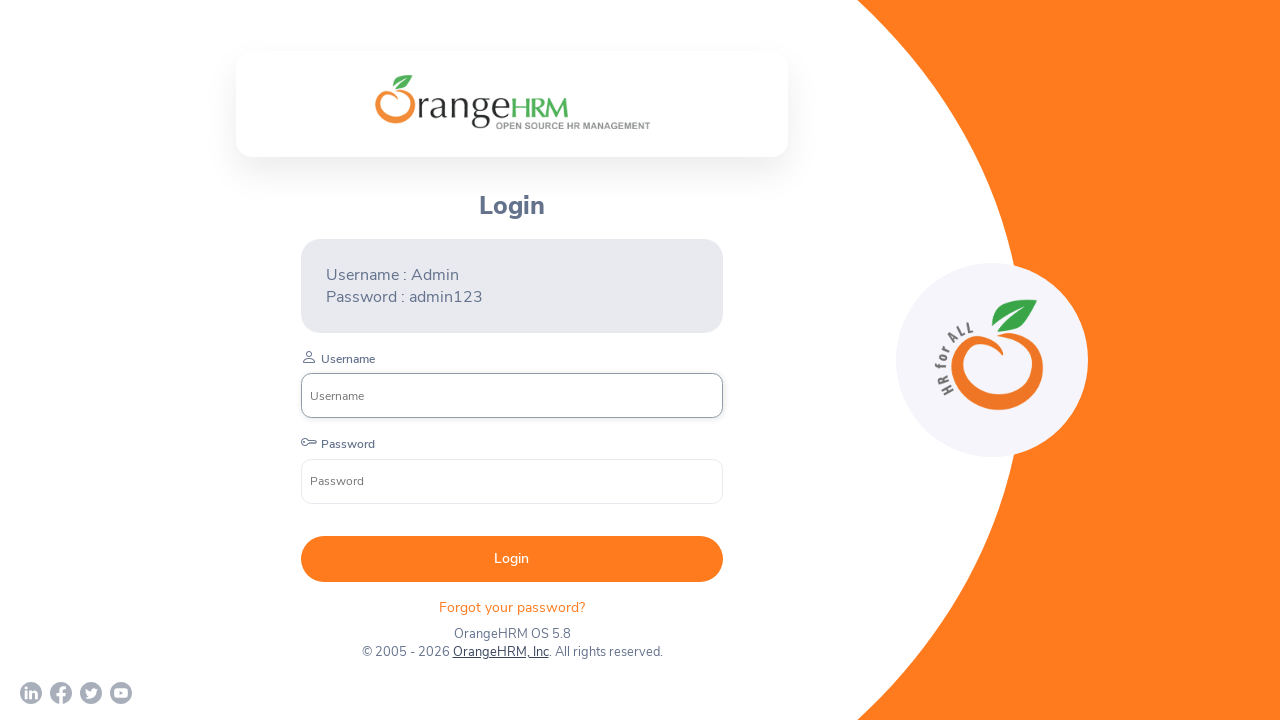

Verified page title matches expected value 'OrangeHRM'
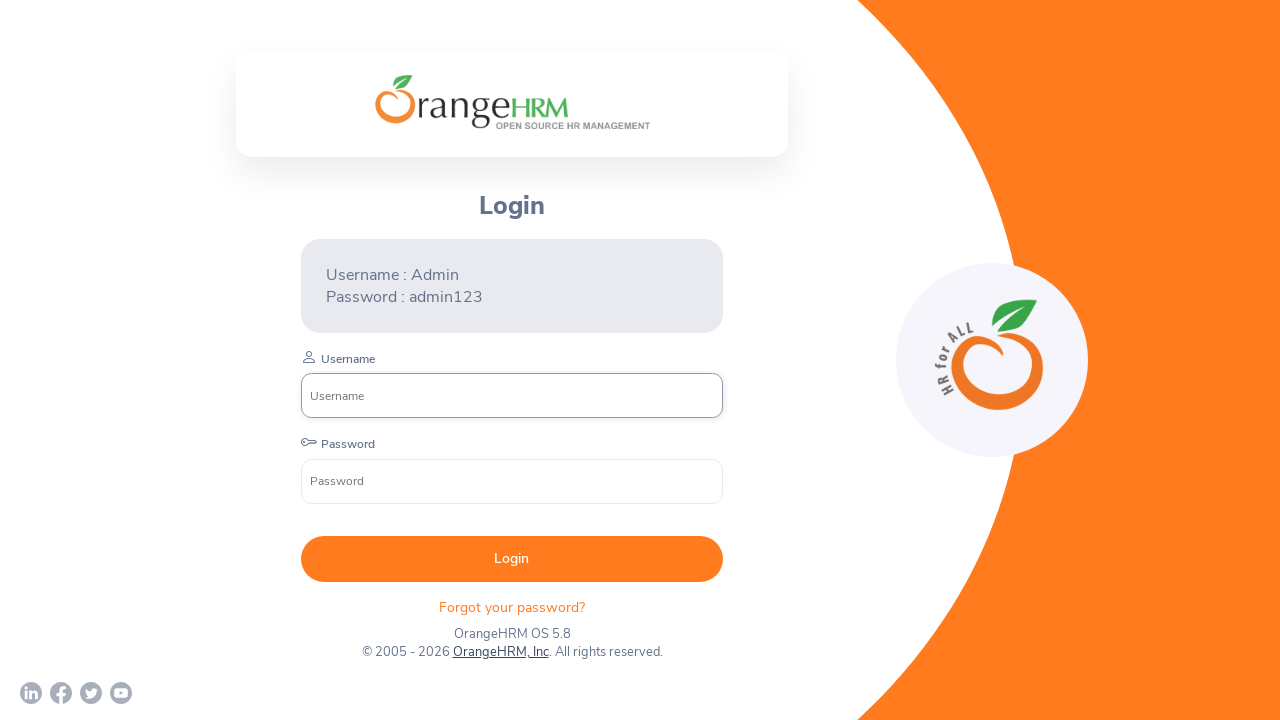

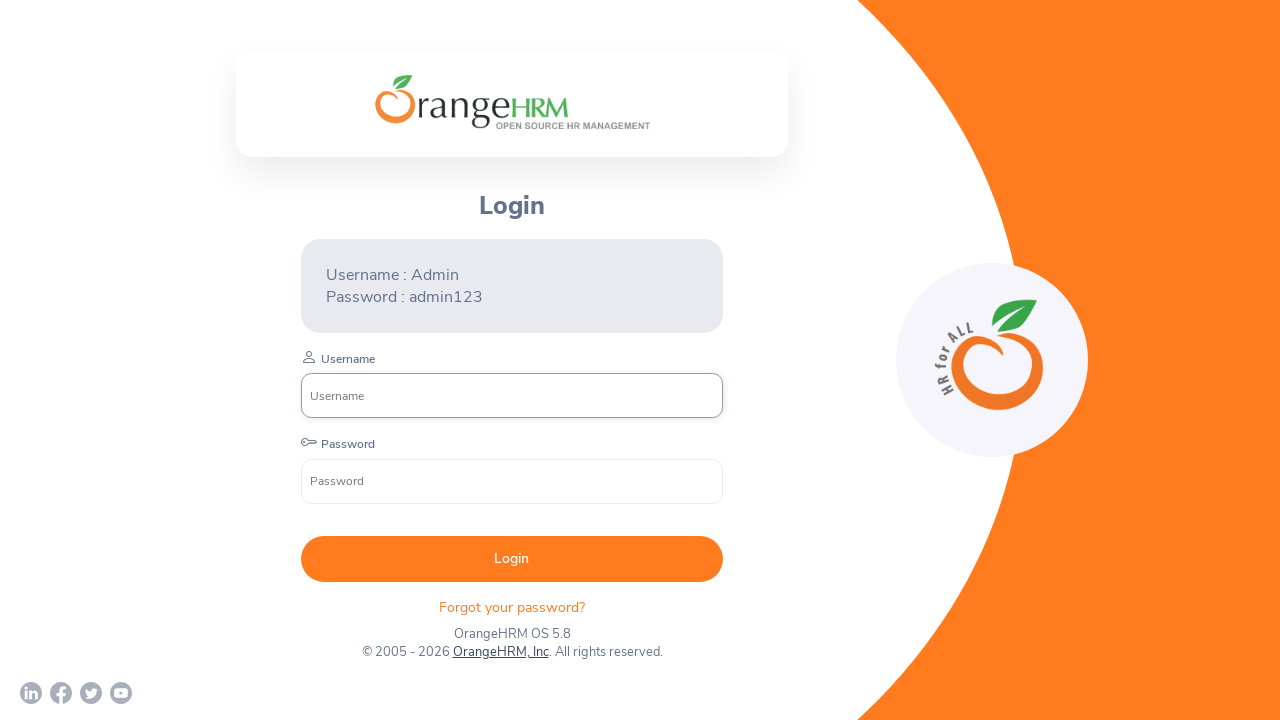